Tests autocomplete functionality with multiple and single color inputs

Starting URL: https://demoqa.com/

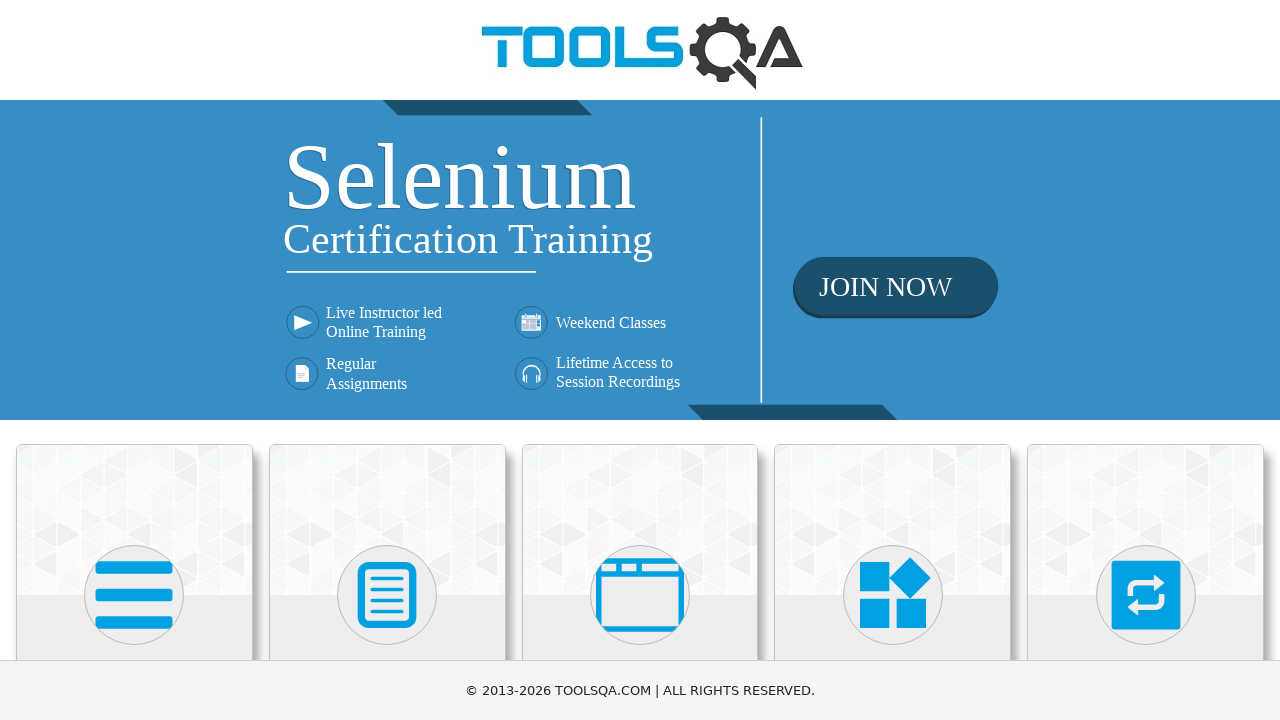

Clicked on Widgets section at (893, 360) on text=Widgets
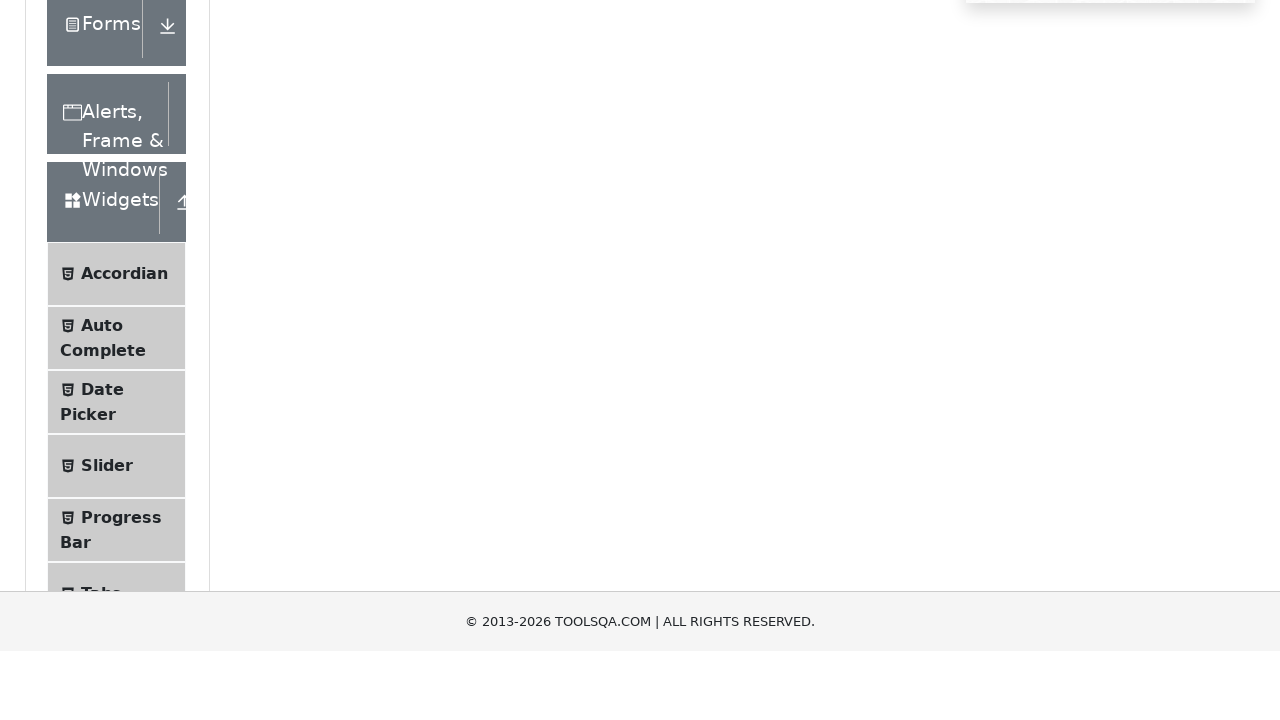

Clicked on Auto Complete link at (102, 576) on text=Auto Complete
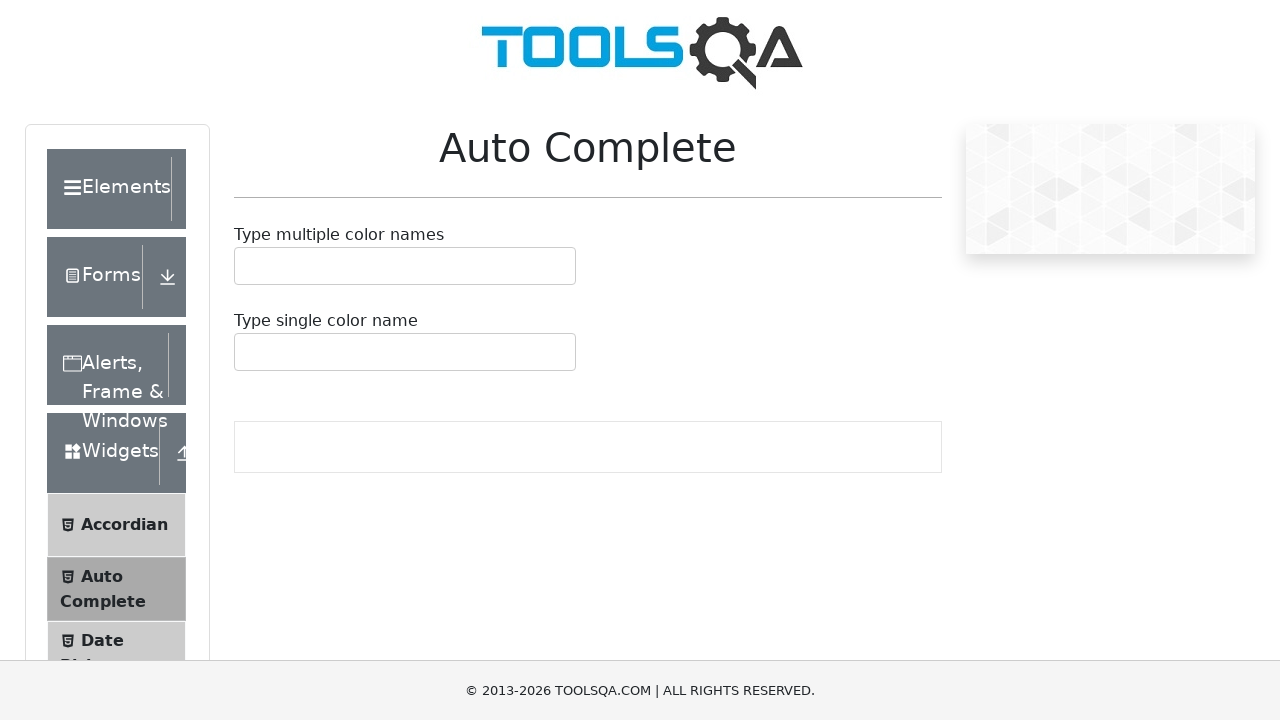

Filled multiple colors field with 'Red' on #autoCompleteMultipleInput
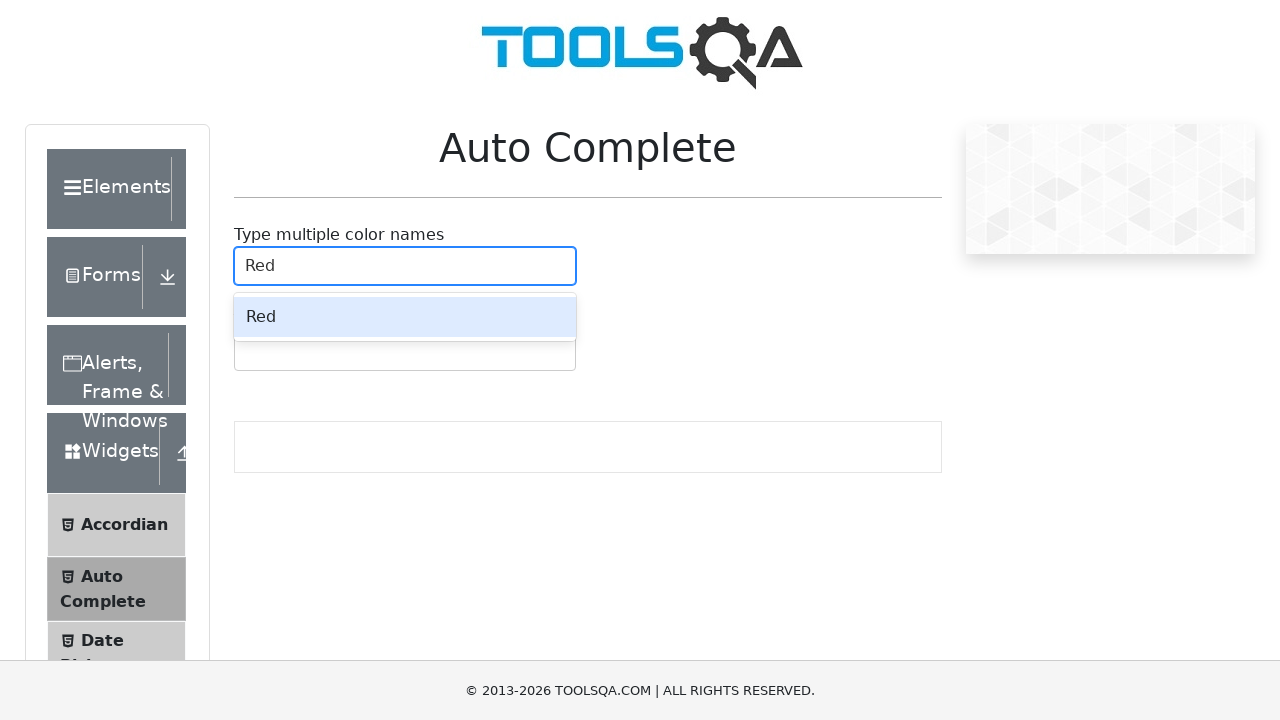

Pressed Enter to confirm 'Red' selection on #autoCompleteMultipleInput
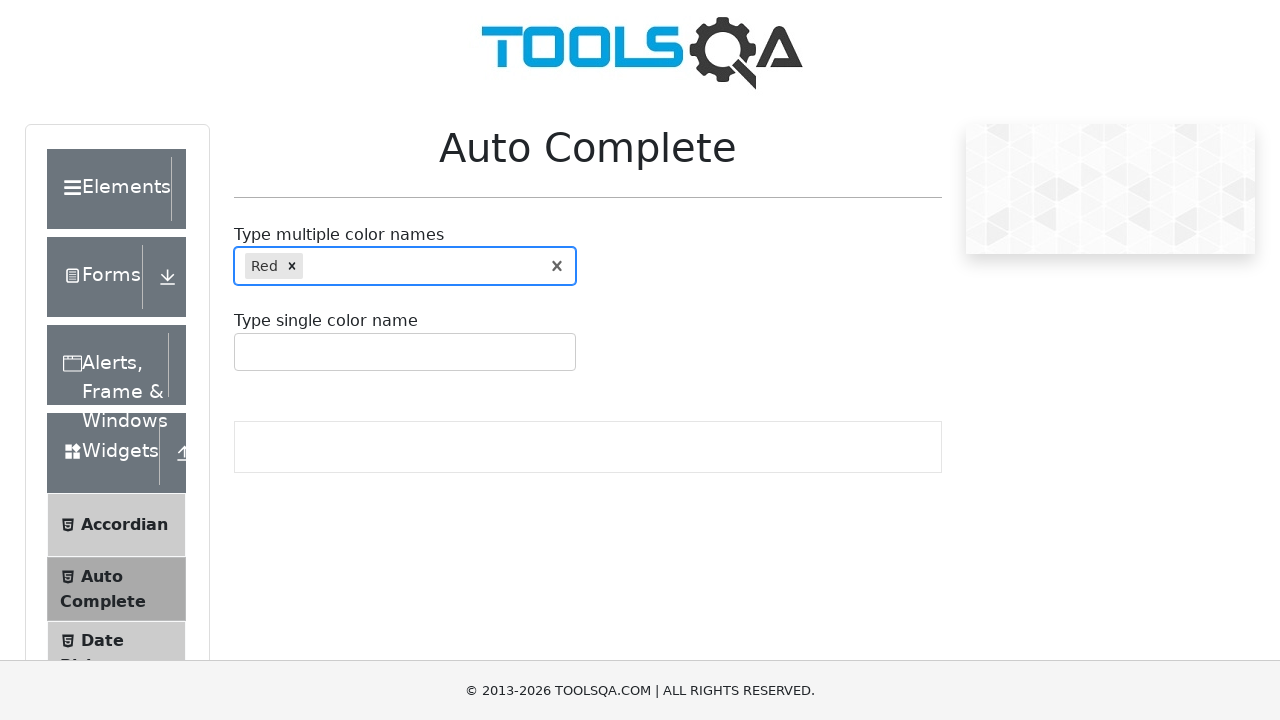

Filled multiple colors field with 'Yellow' on #autoCompleteMultipleInput
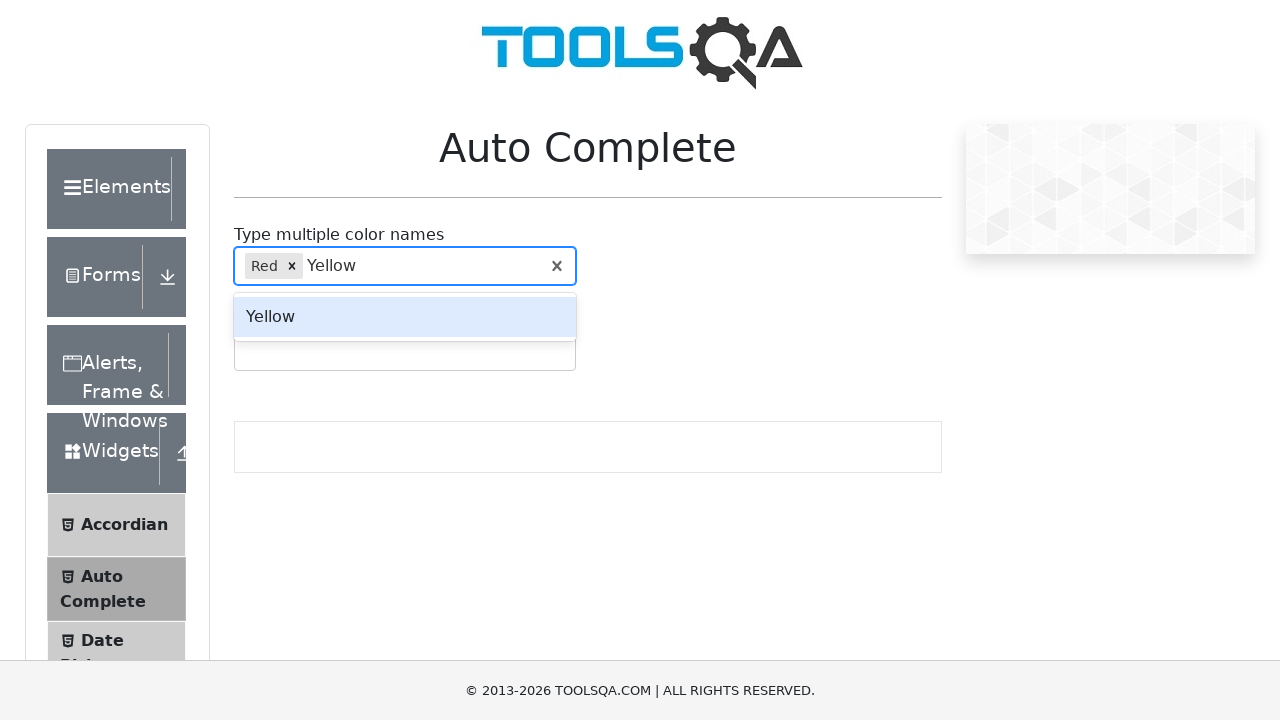

Pressed Enter to confirm 'Yellow' selection on #autoCompleteMultipleInput
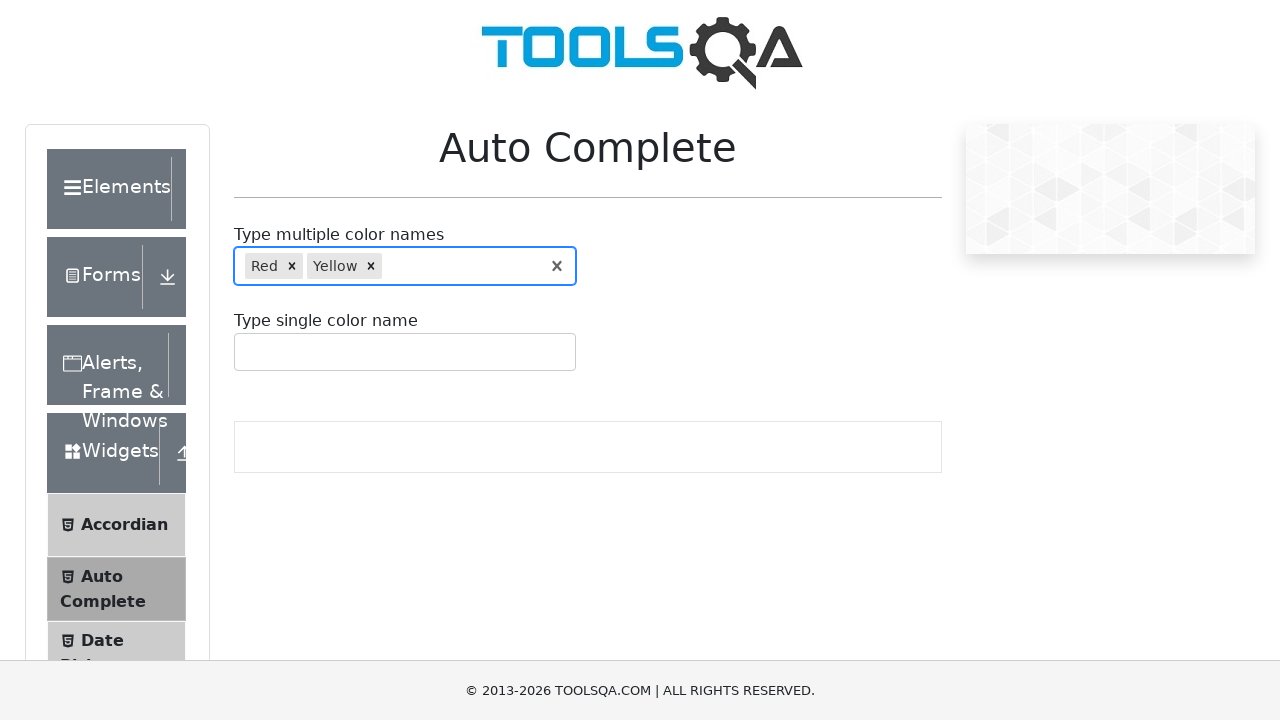

Filled single color field with 'Blue' on #autoCompleteSingleInput
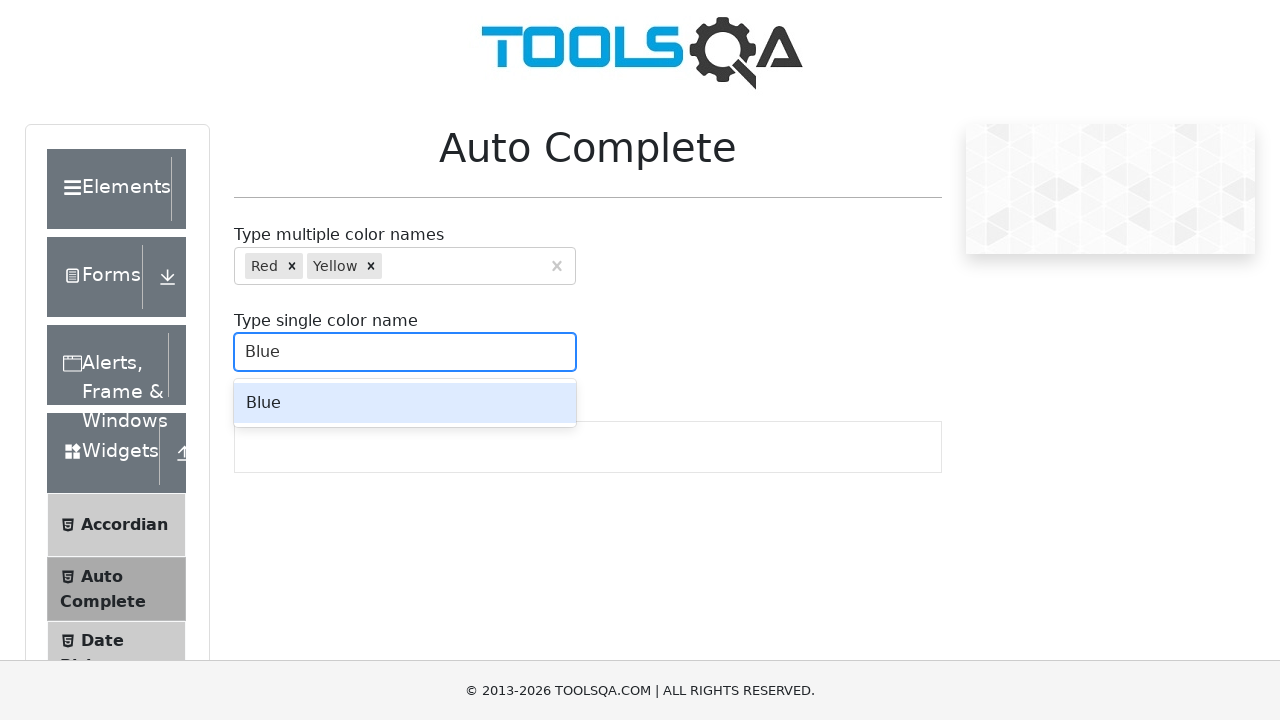

Pressed Enter to confirm 'Blue' selection on #autoCompleteSingleInput
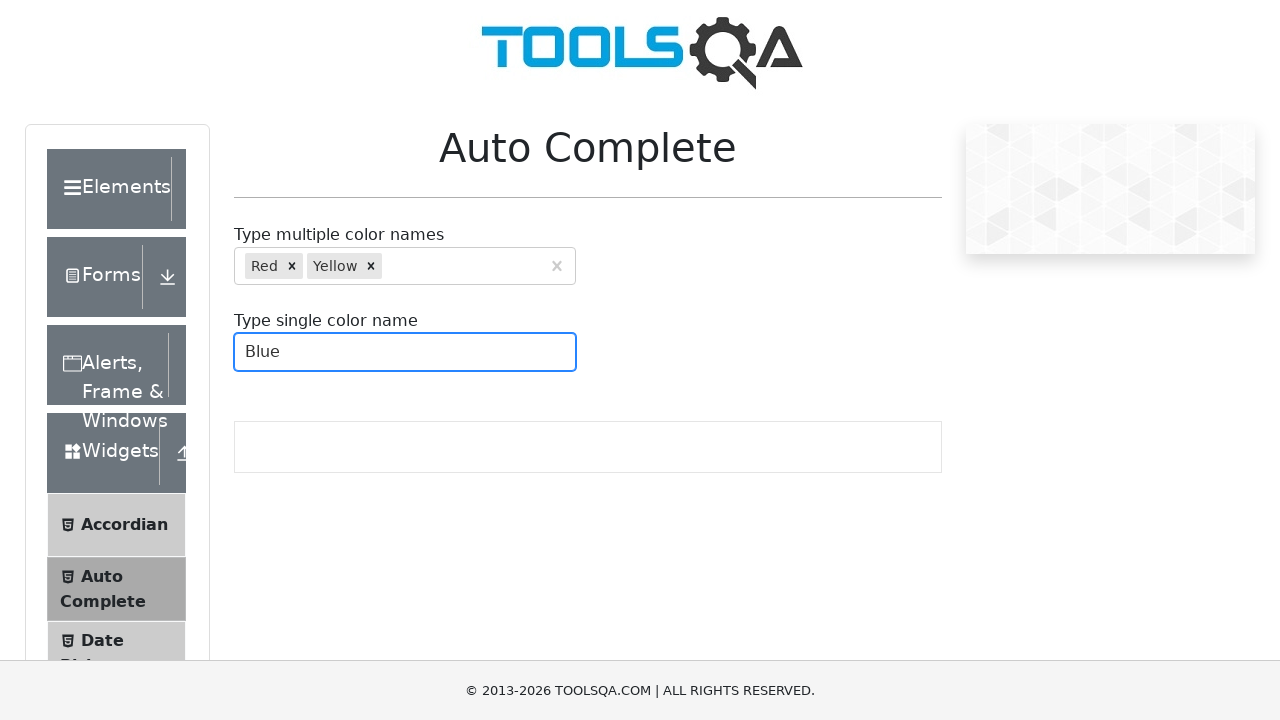

Verified that color selections are displayed with multi-value labels
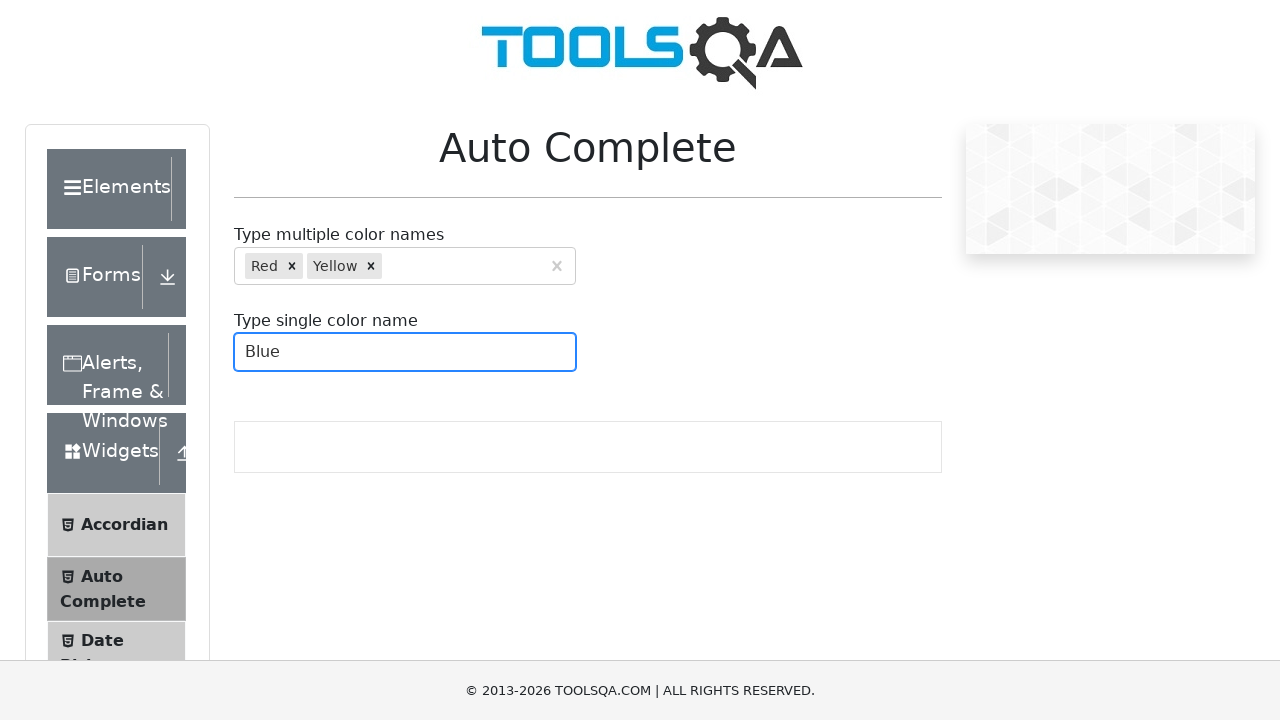

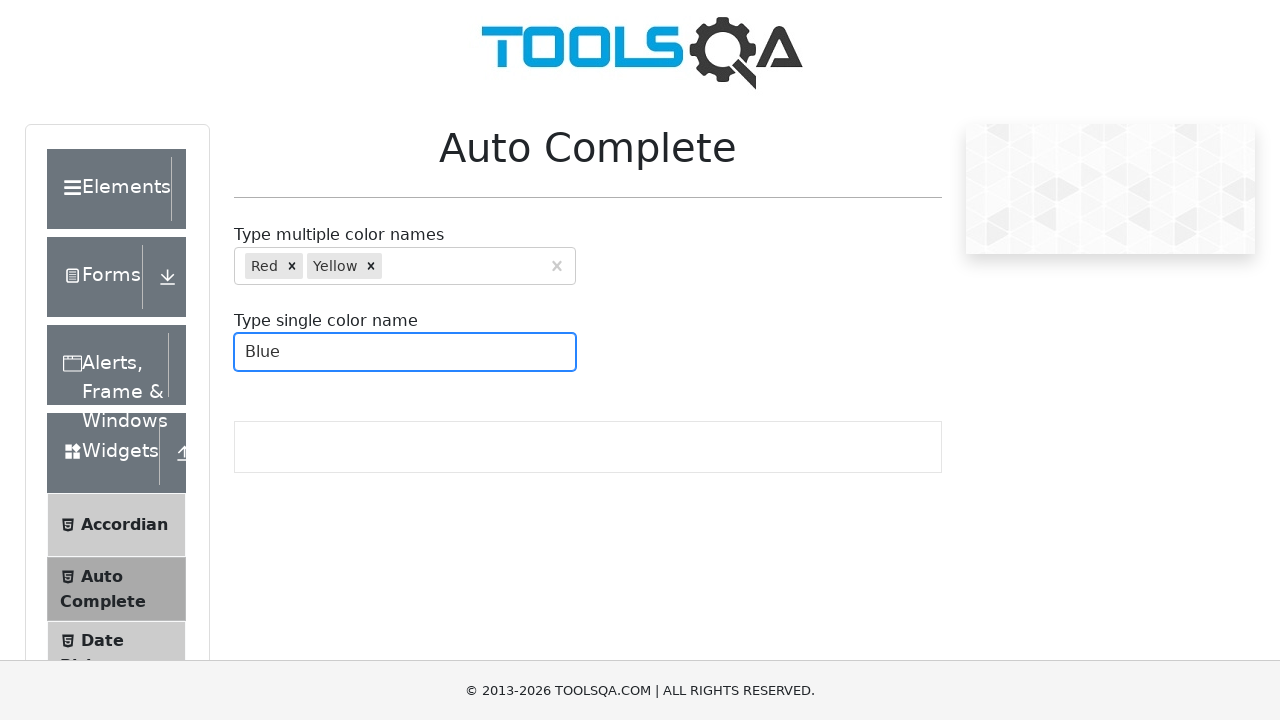